Tests that edits are saved when the edit input loses focus (blur event)

Starting URL: https://demo.playwright.dev/todomvc

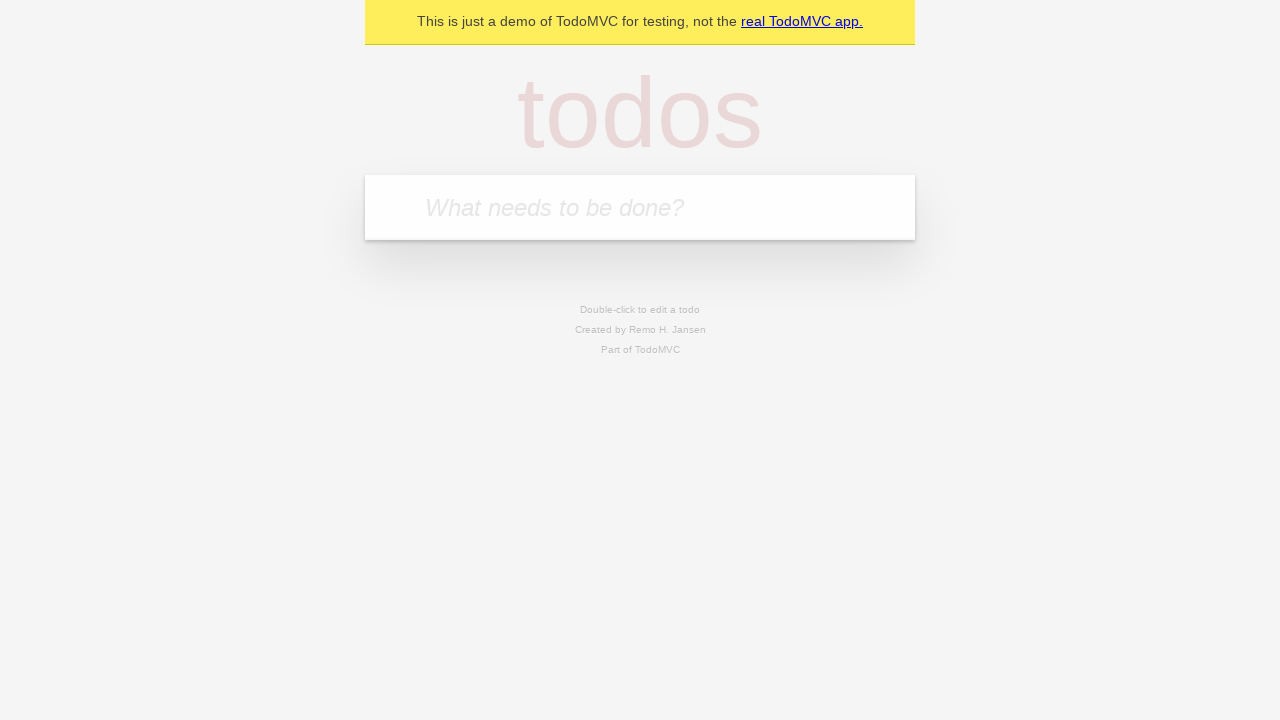

Navigated to TodoMVC demo page
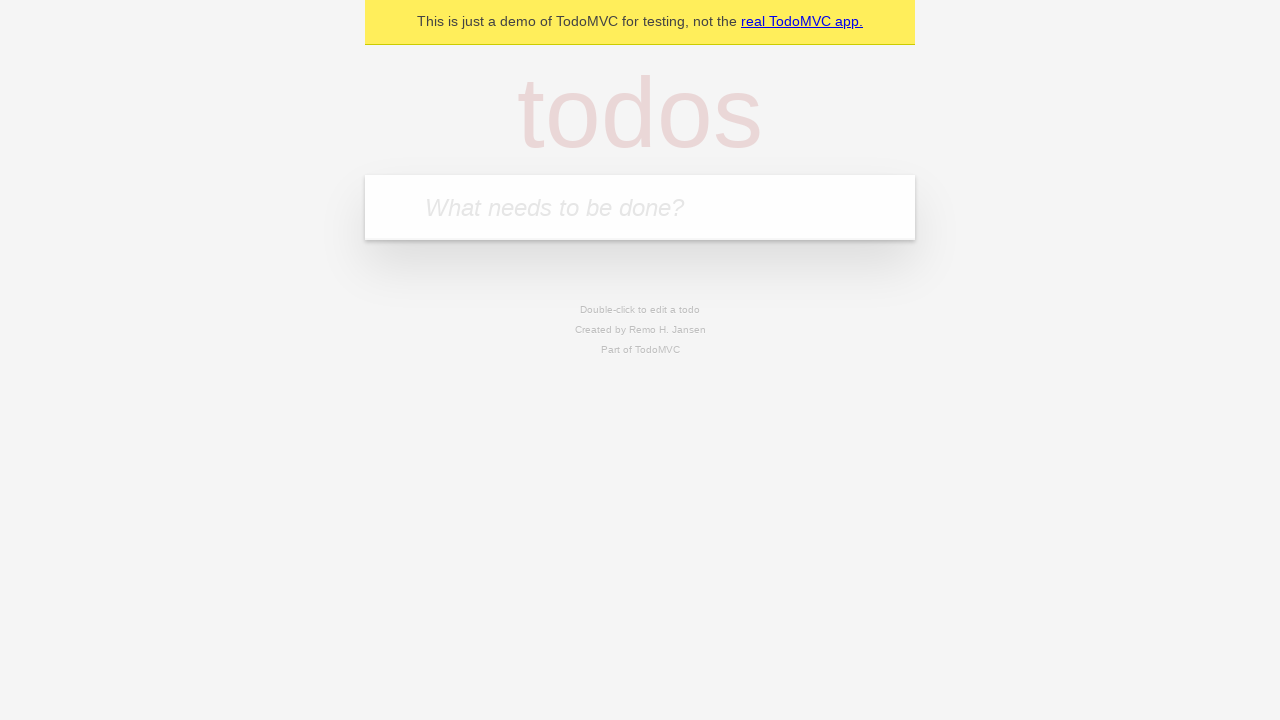

Located the 'What needs to be done?' input field
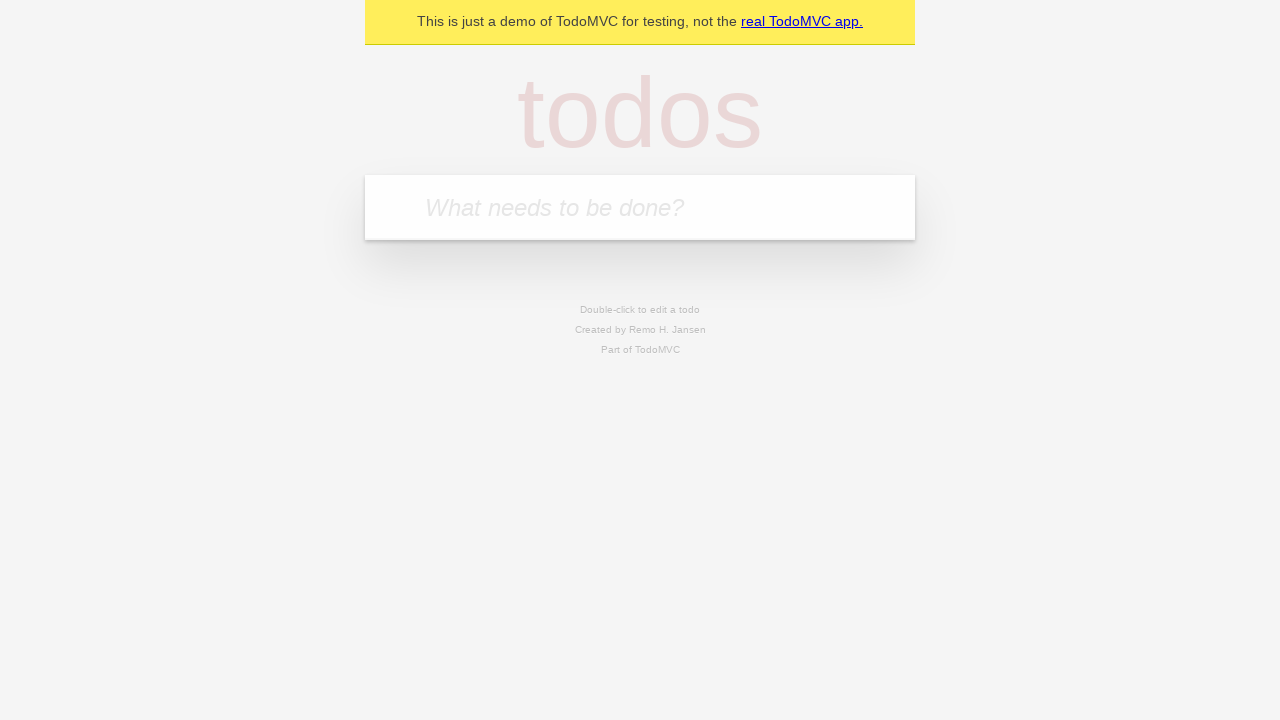

Filled new todo input with 'buy some cheese' on internal:attr=[placeholder="What needs to be done?"i]
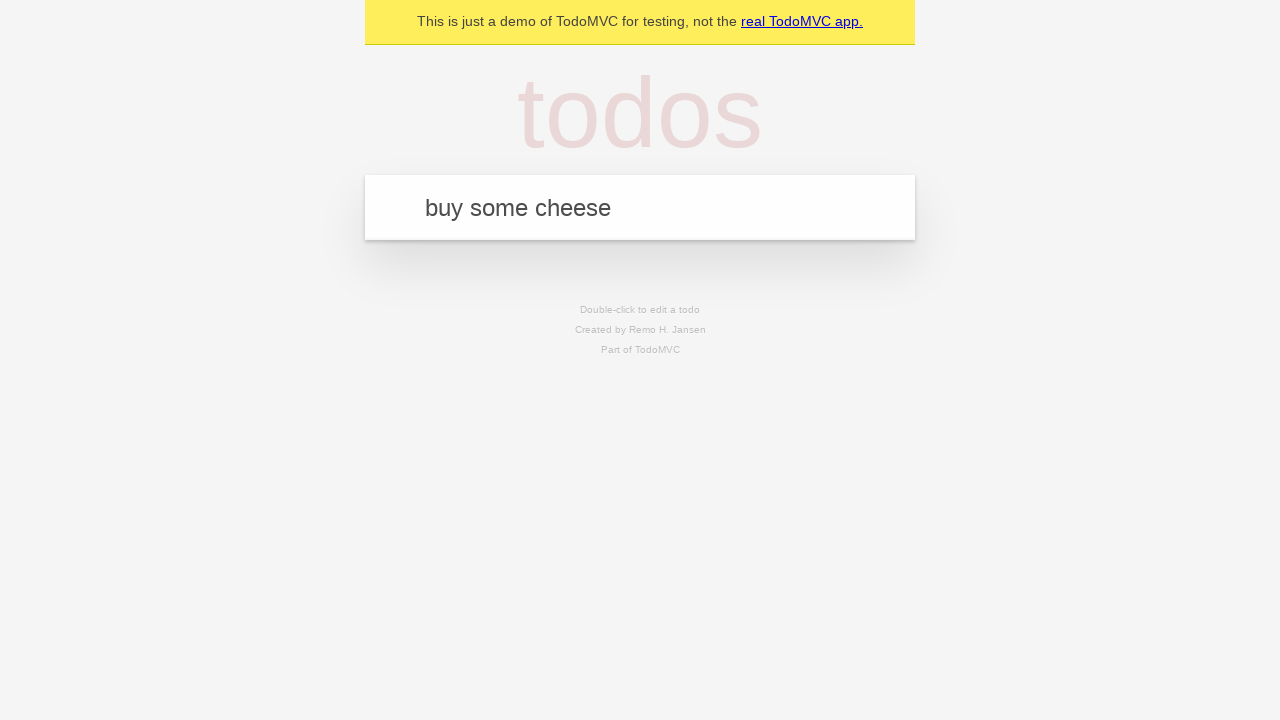

Pressed Enter to create todo 'buy some cheese' on internal:attr=[placeholder="What needs to be done?"i]
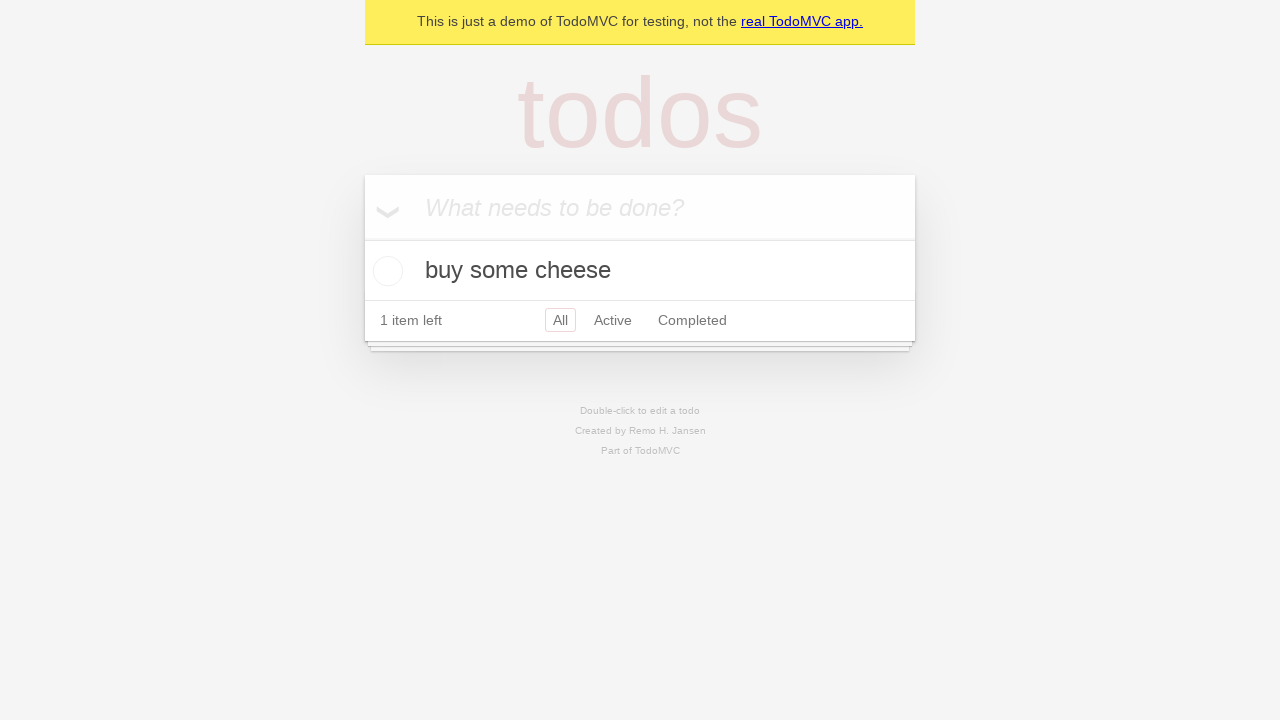

Filled new todo input with 'feed the cat' on internal:attr=[placeholder="What needs to be done?"i]
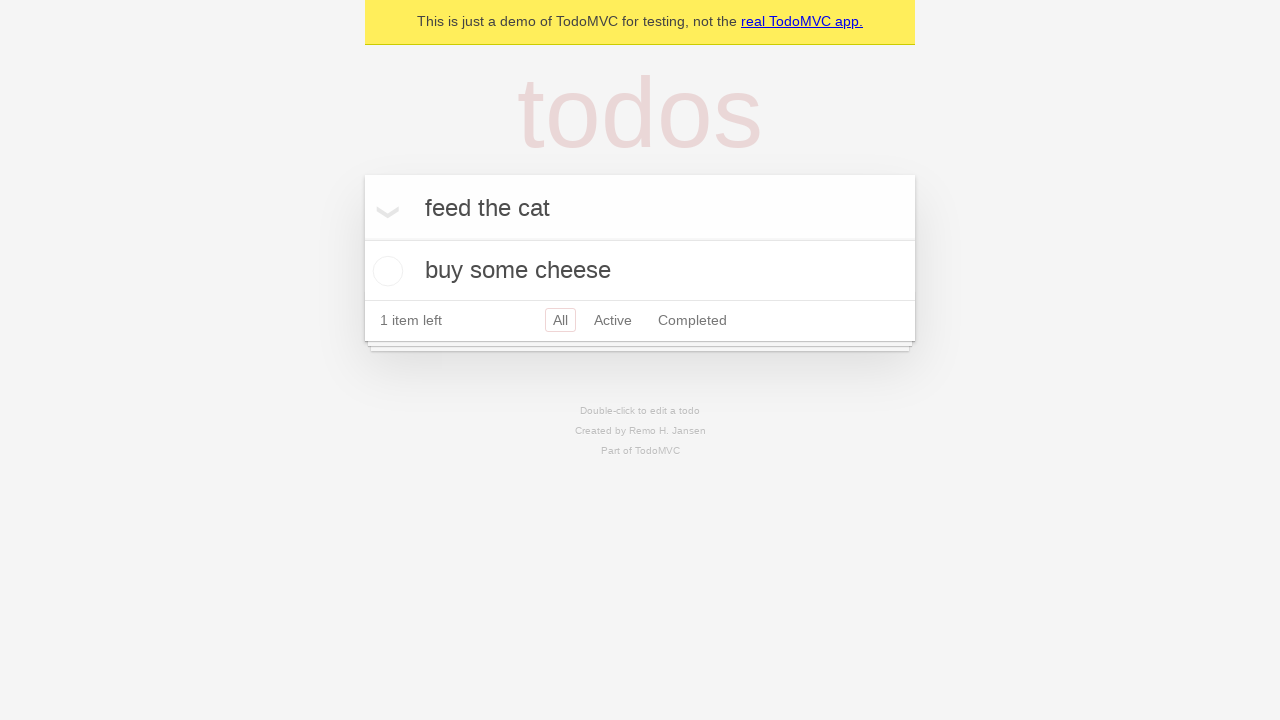

Pressed Enter to create todo 'feed the cat' on internal:attr=[placeholder="What needs to be done?"i]
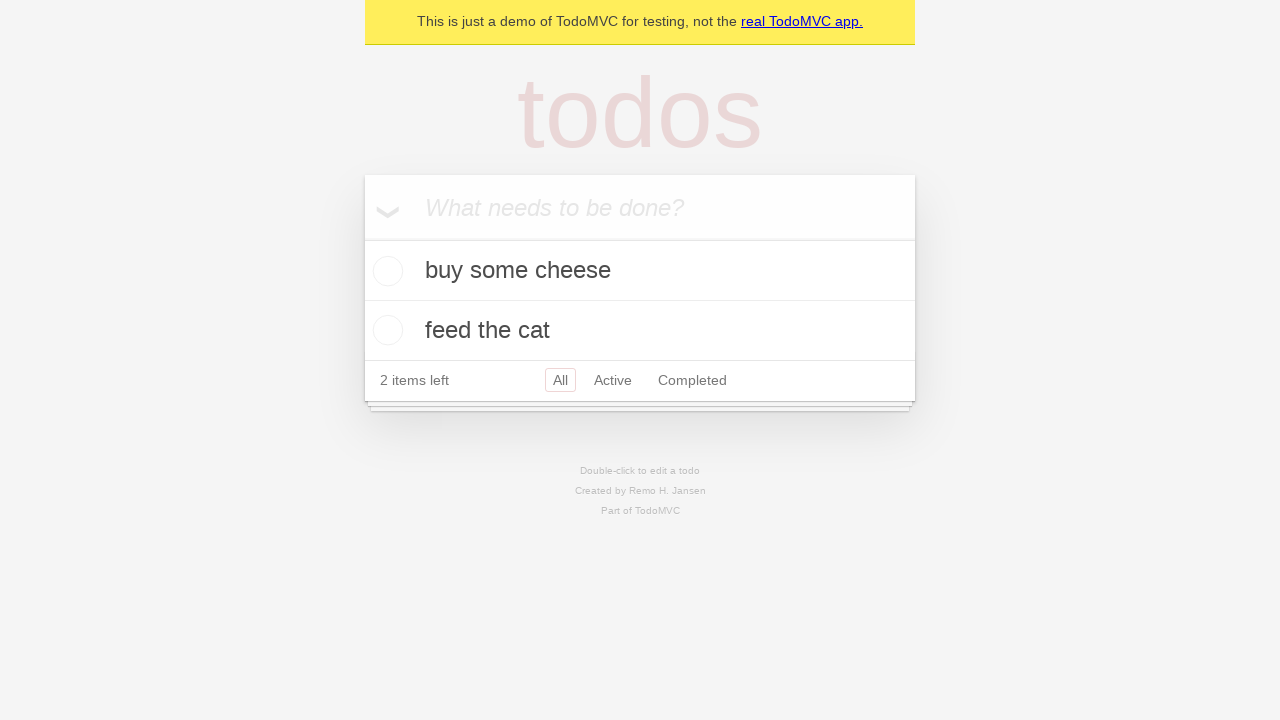

Filled new todo input with 'book a doctors appointment' on internal:attr=[placeholder="What needs to be done?"i]
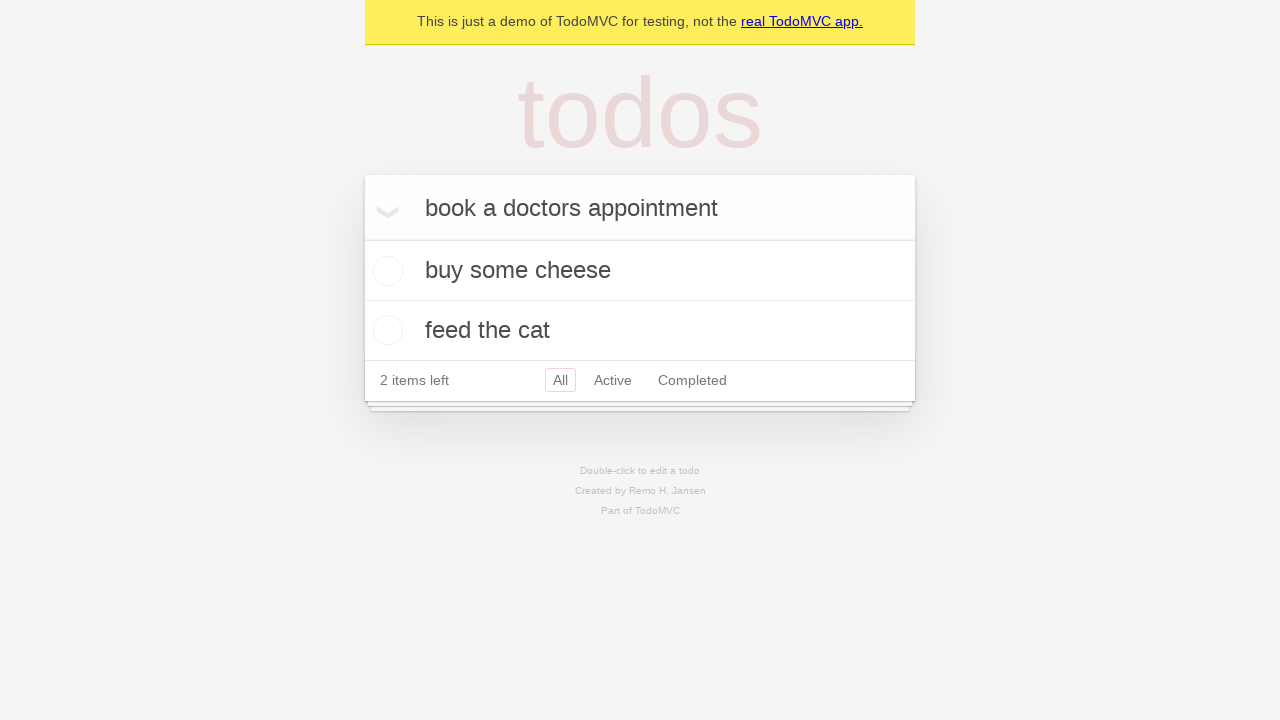

Pressed Enter to create todo 'book a doctors appointment' on internal:attr=[placeholder="What needs to be done?"i]
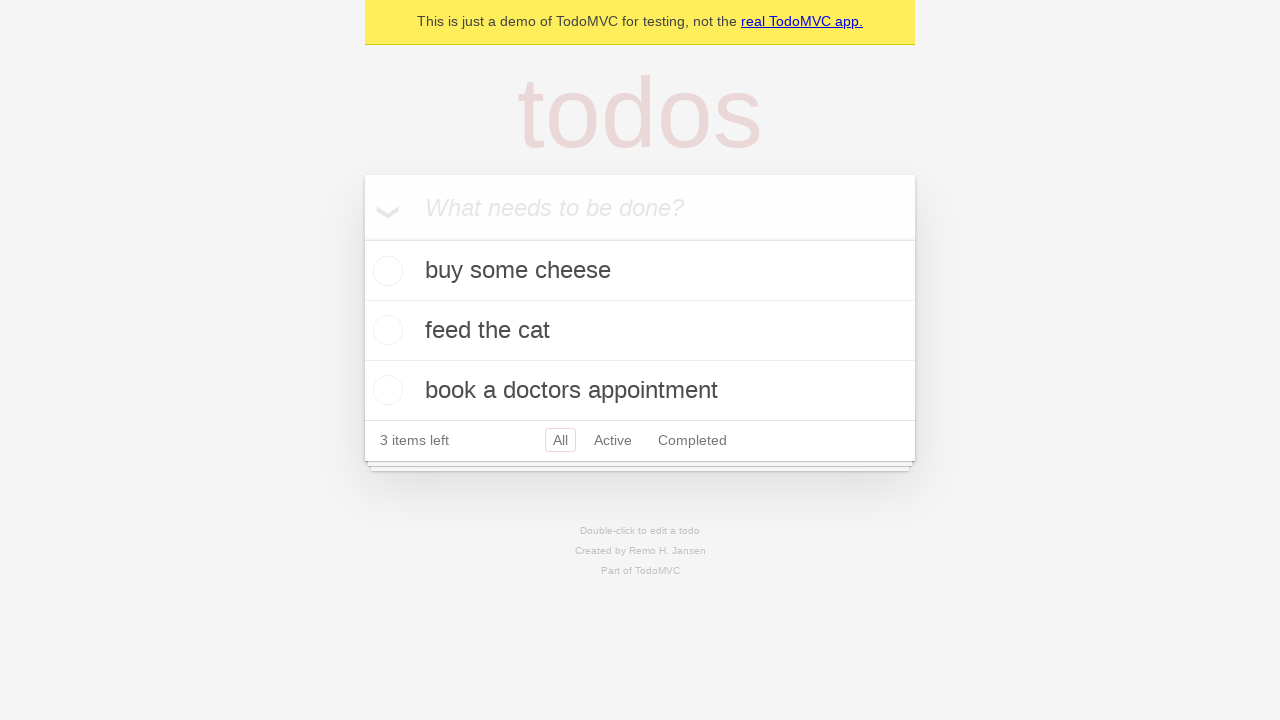

Located all todo items
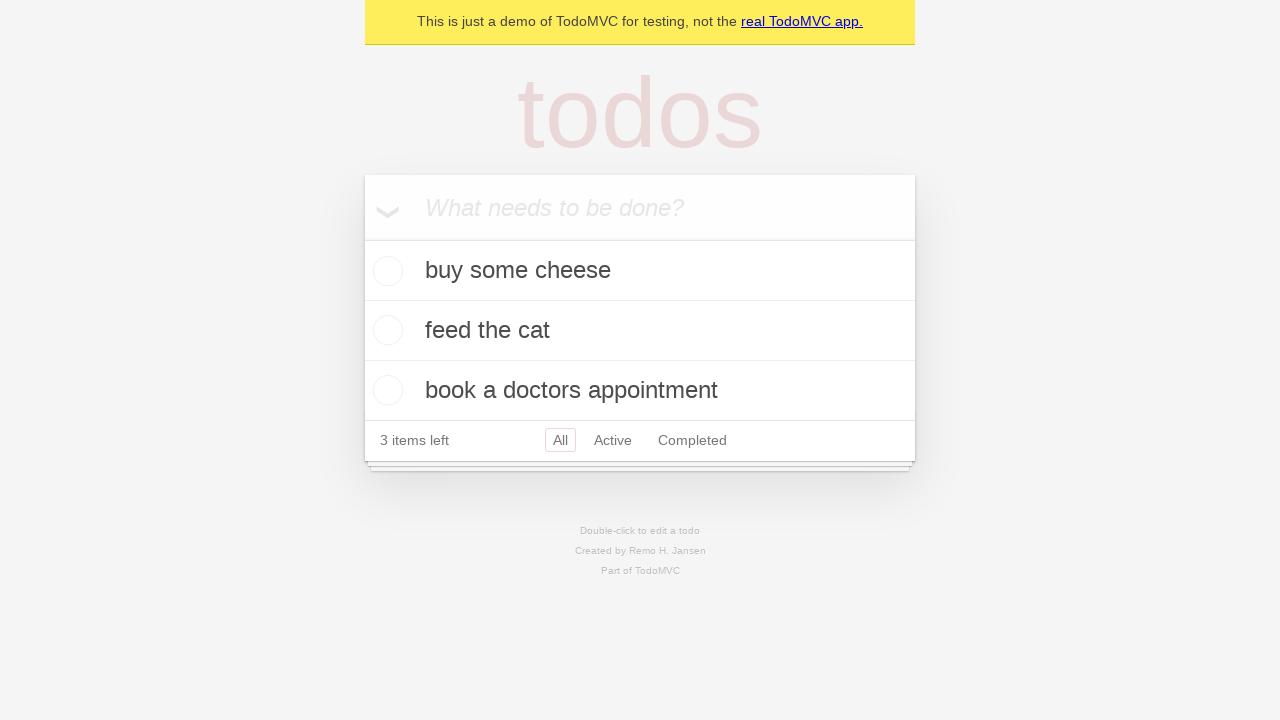

Double-clicked second todo item to enter edit mode at (640, 331) on internal:testid=[data-testid="todo-item"s] >> nth=1
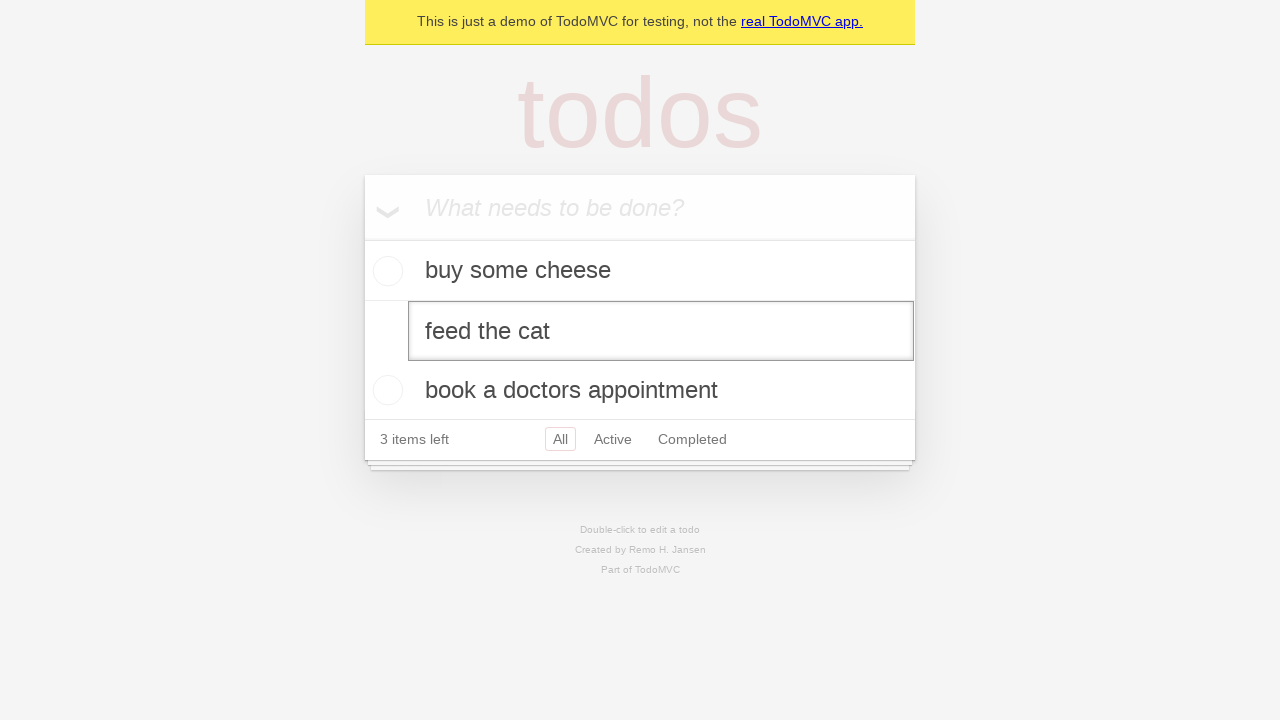

Located edit input field for second todo
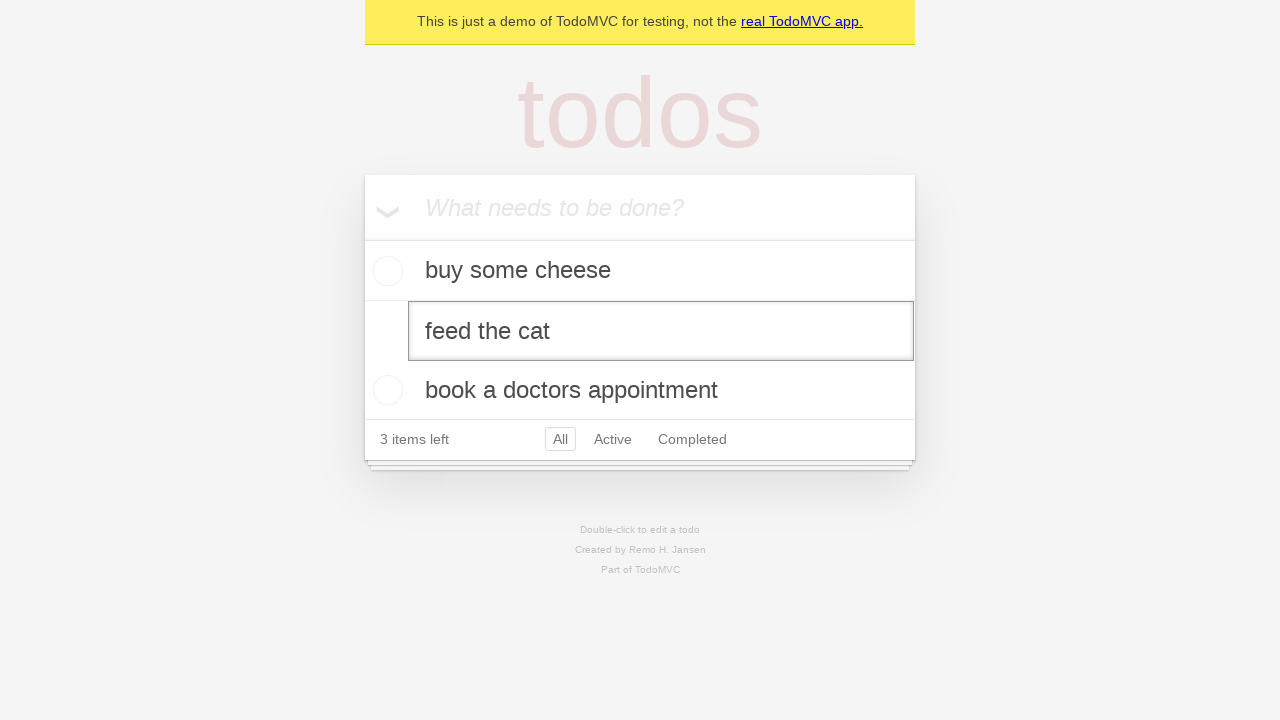

Filled edit input with 'buy some sausages' on internal:testid=[data-testid="todo-item"s] >> nth=1 >> internal:role=textbox[nam
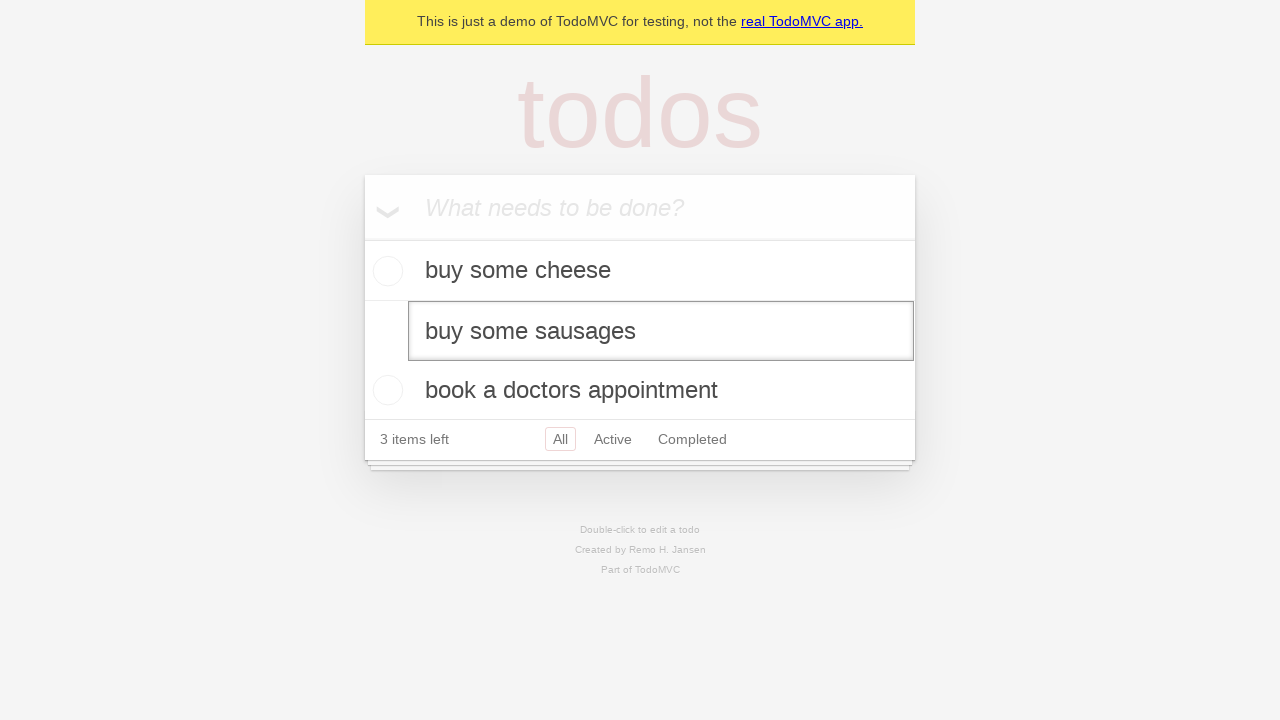

Dispatched blur event to save edit on input field
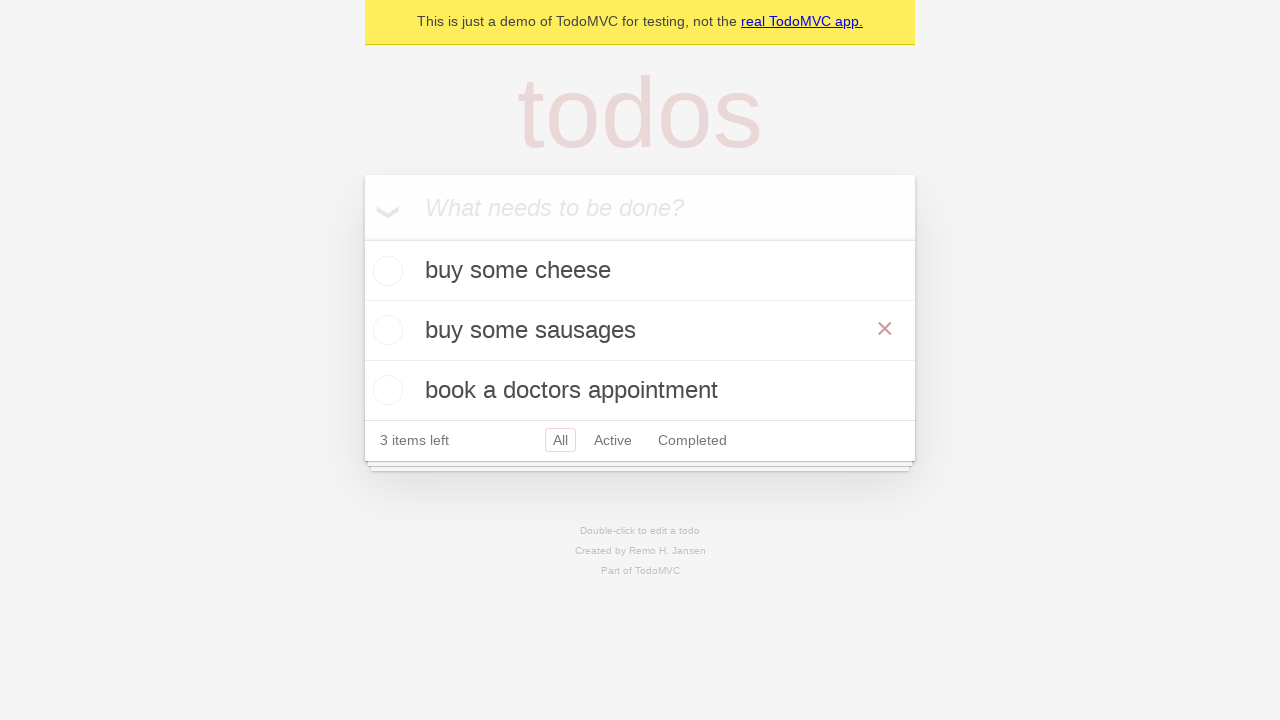

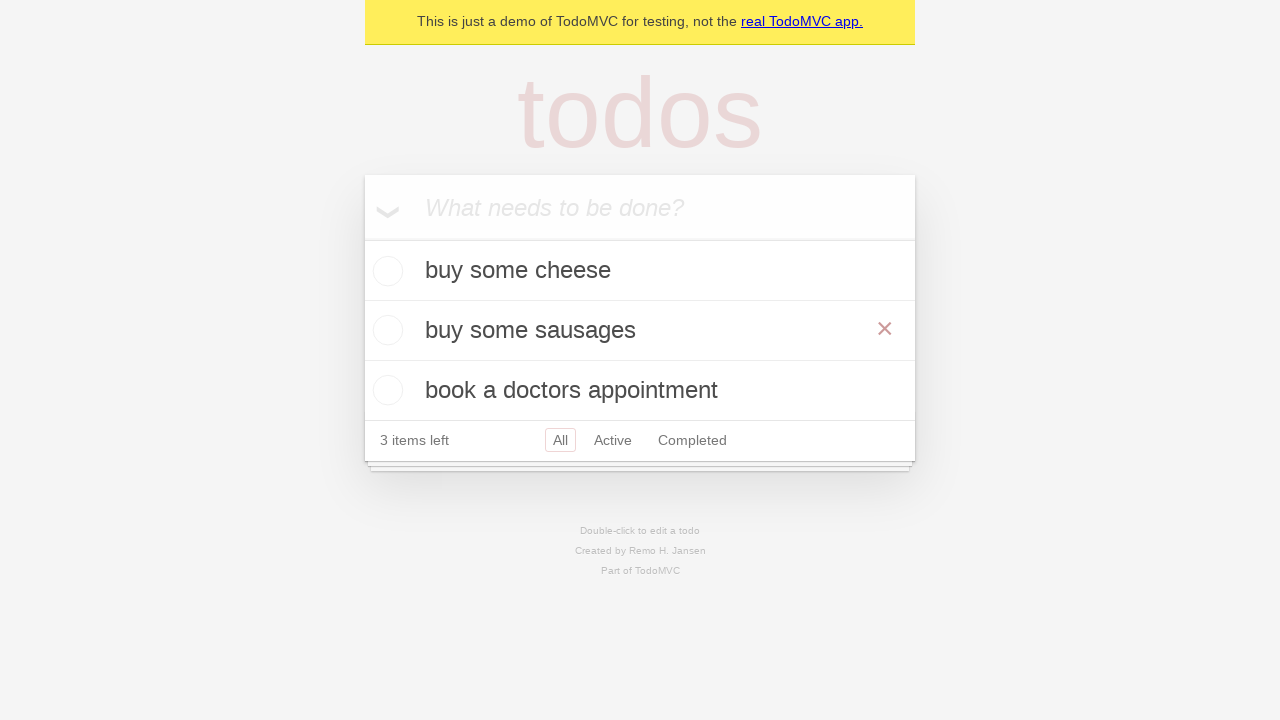